Tests nested iframe navigation by clicking on the Nested Frames link, switching into nested frames (frame-top then frame-middle), and verifying the content element is accessible.

Starting URL: http://the-internet.herokuapp.com

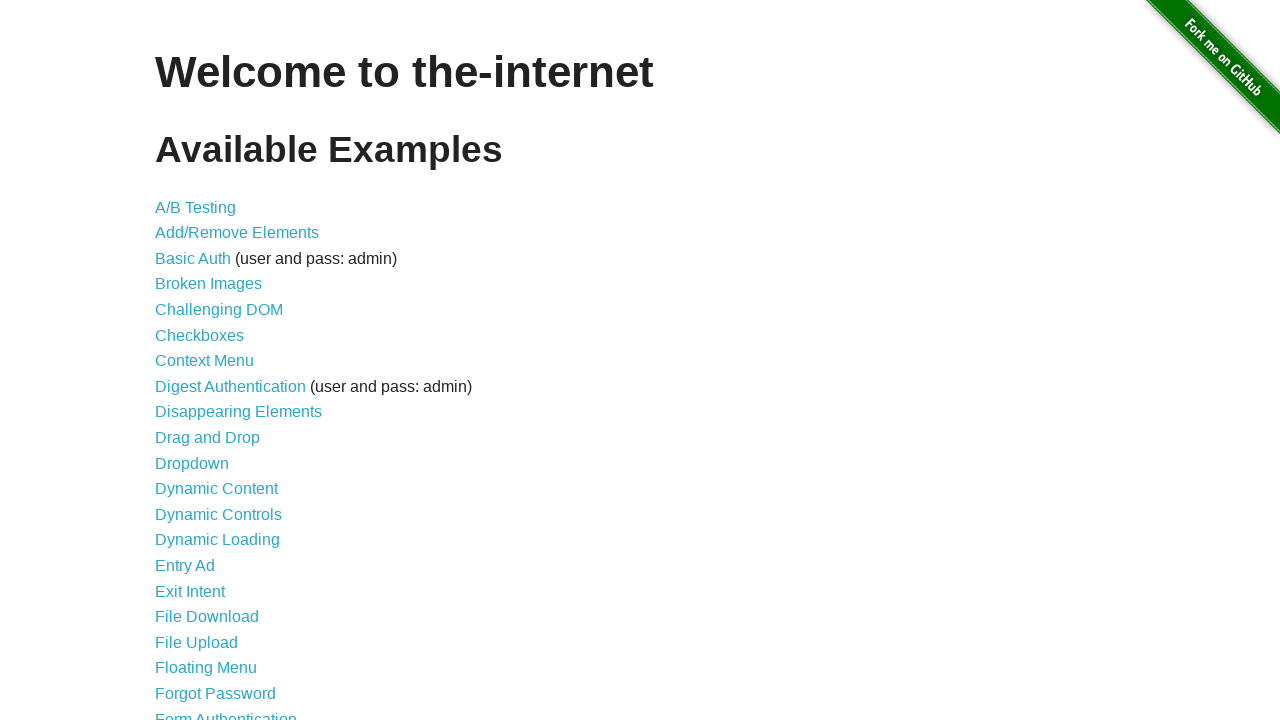

Clicked on 'Nested Frames' link at (210, 395) on text=Nested Frames
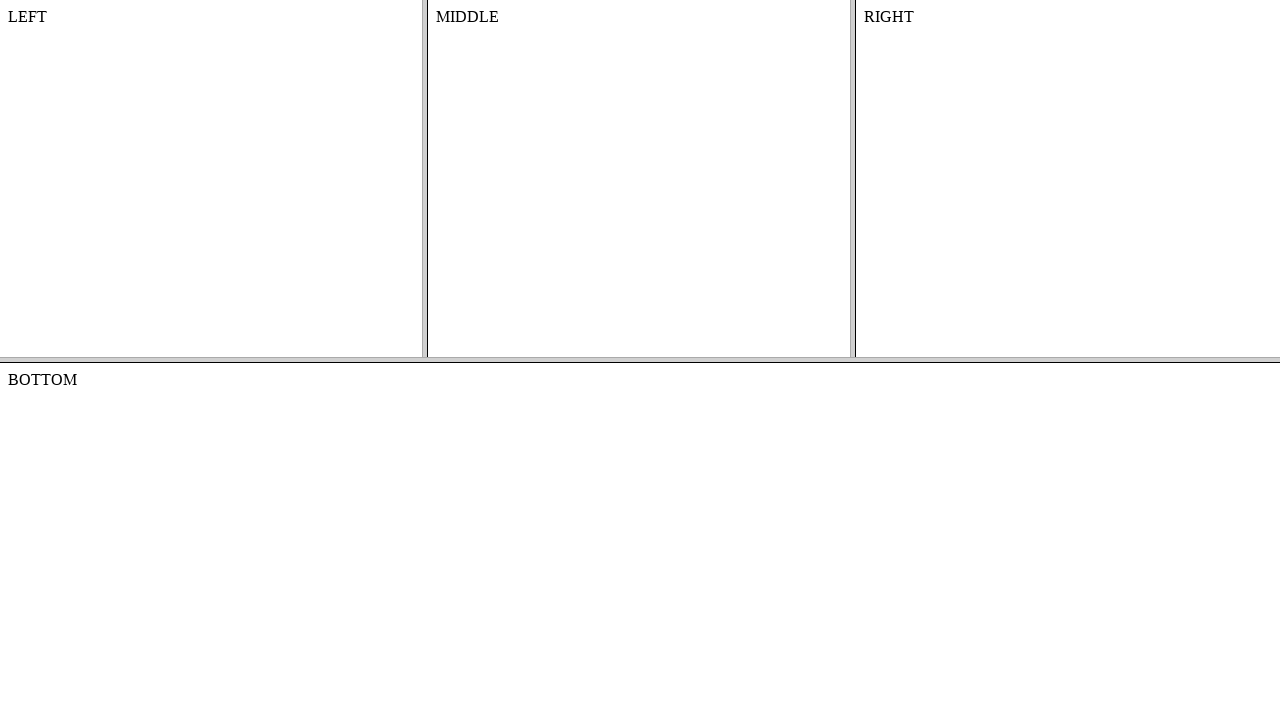

Located frame-top frame
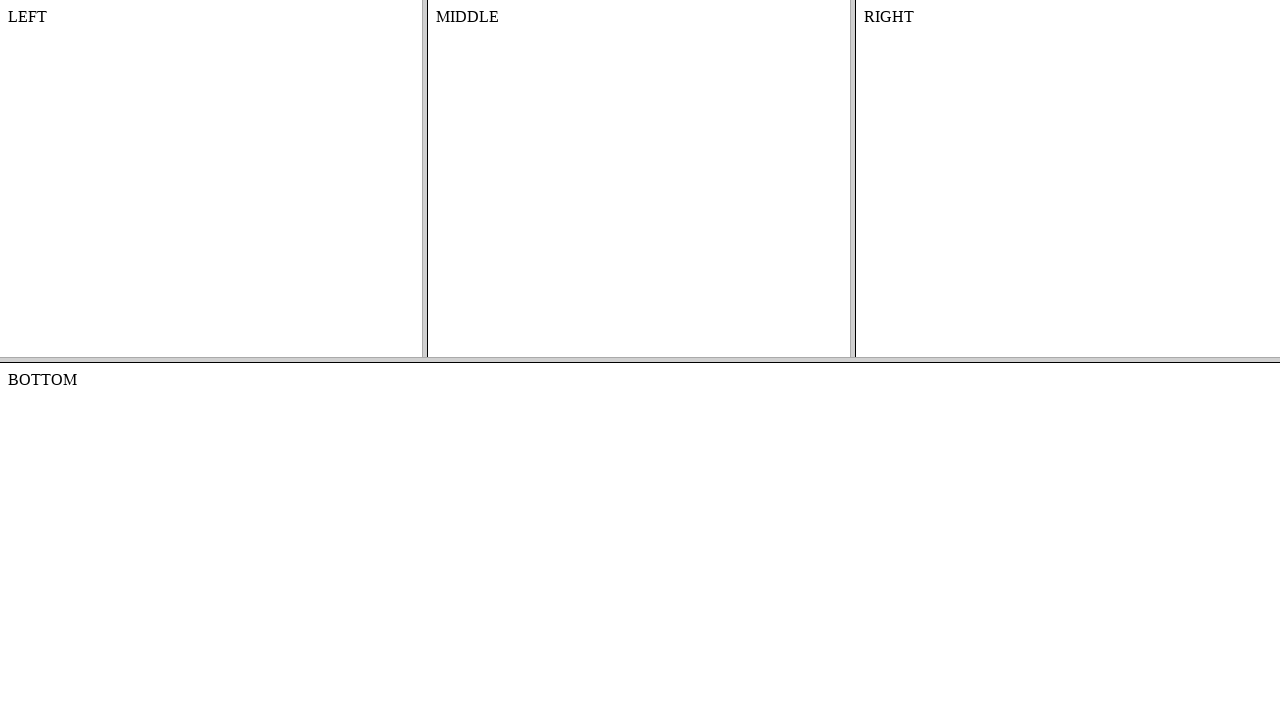

Located frame-middle frame within frame-top
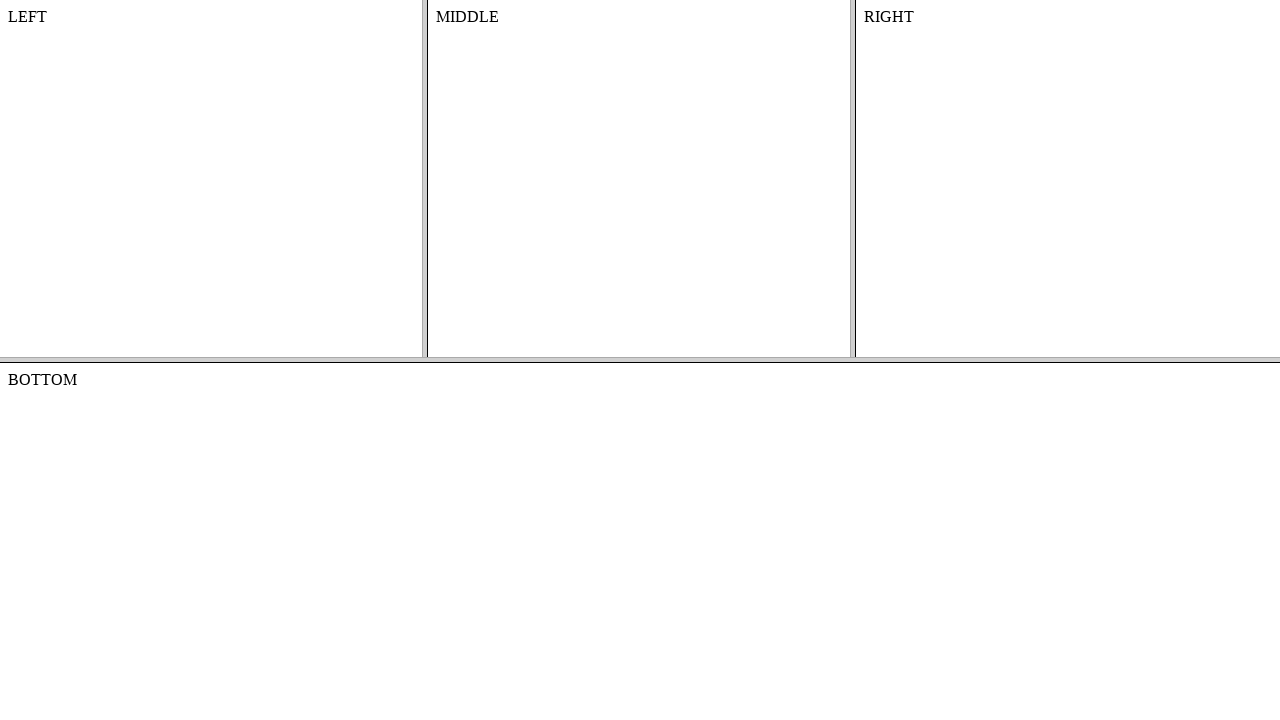

Content element in nested frame is accessible
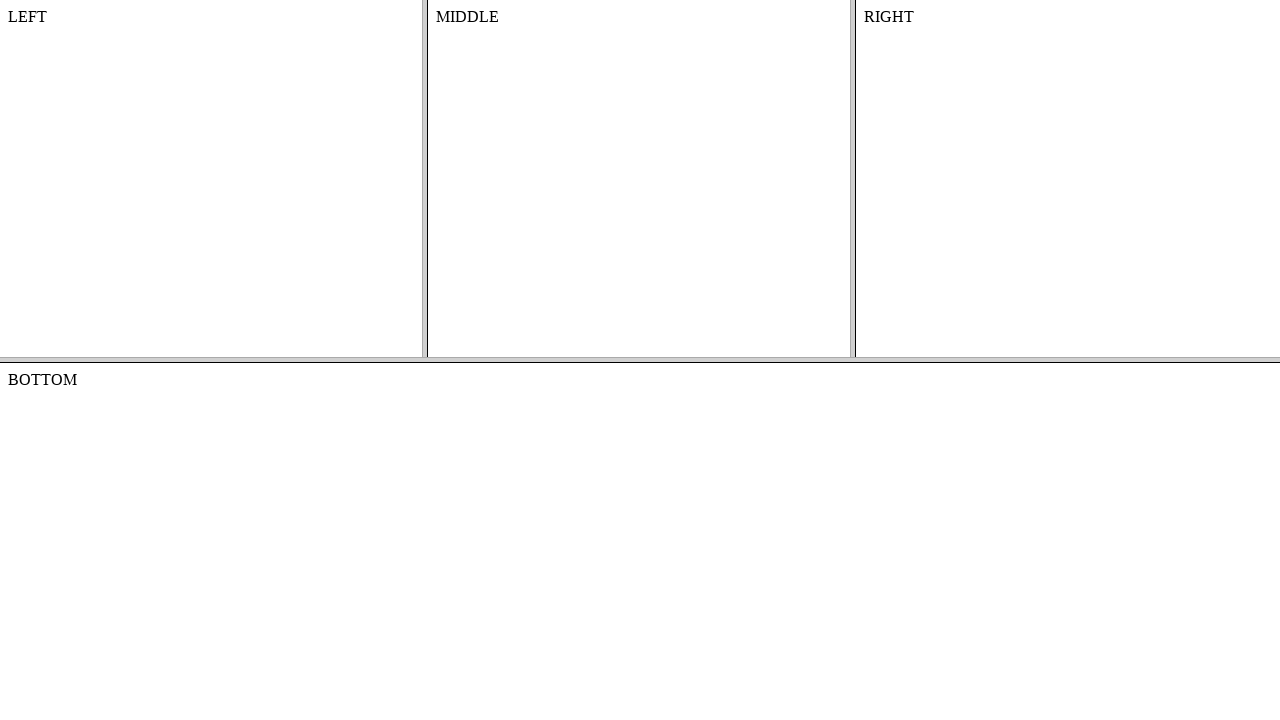

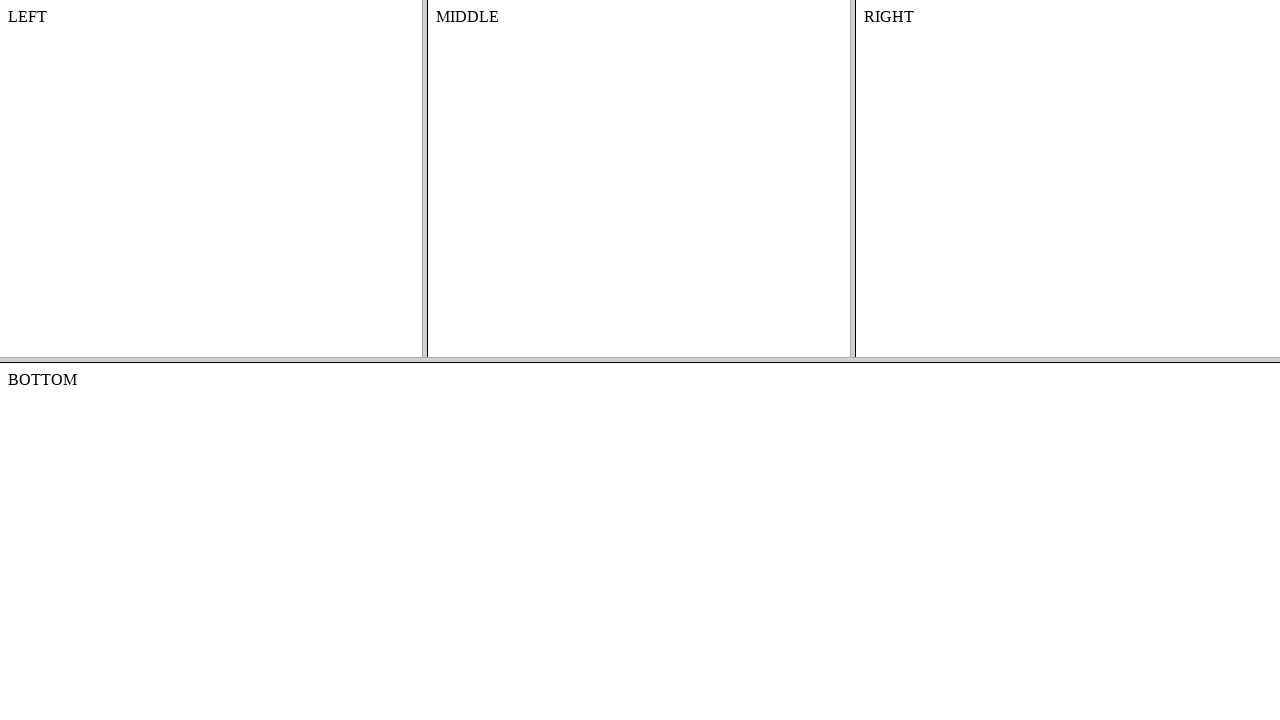